Tests all dropdown selection methods on a select element - selecting by visible text, by value, and by index, then verifying the selected options and listing all available options.

Starting URL: https://the-internet.herokuapp.com/dropdown

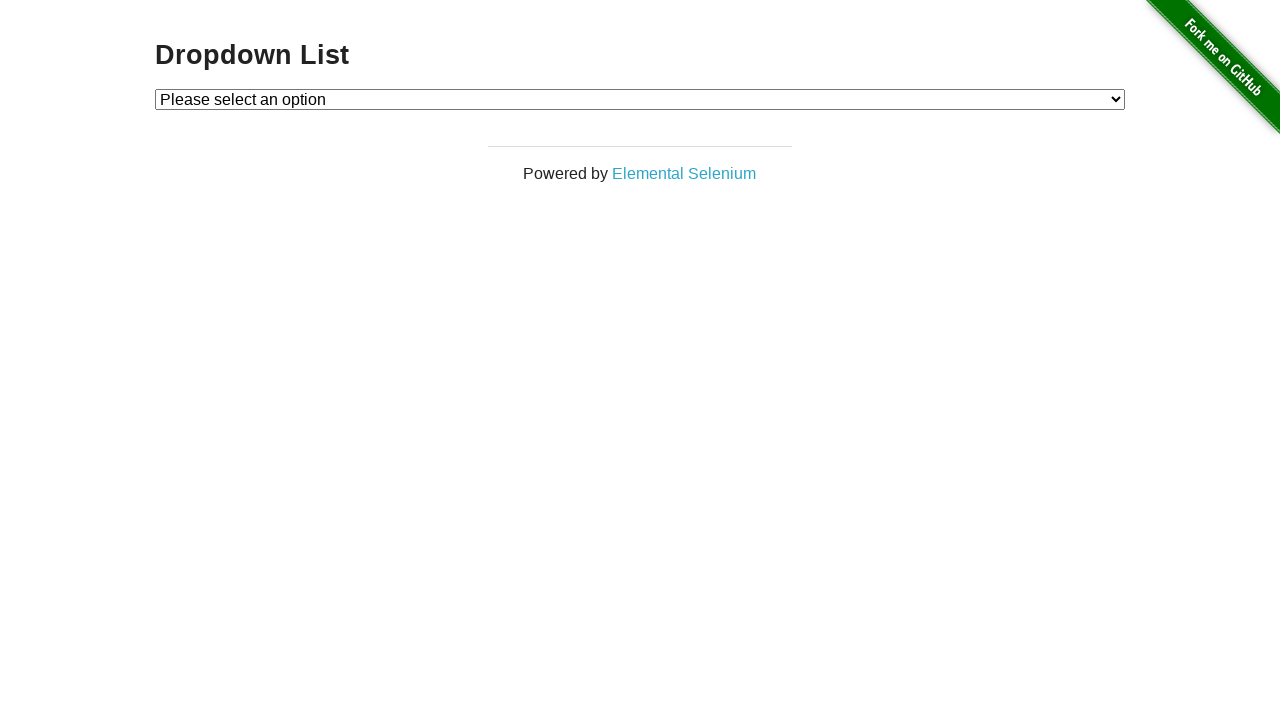

Selected 'Option 2' by visible text on #dropdown
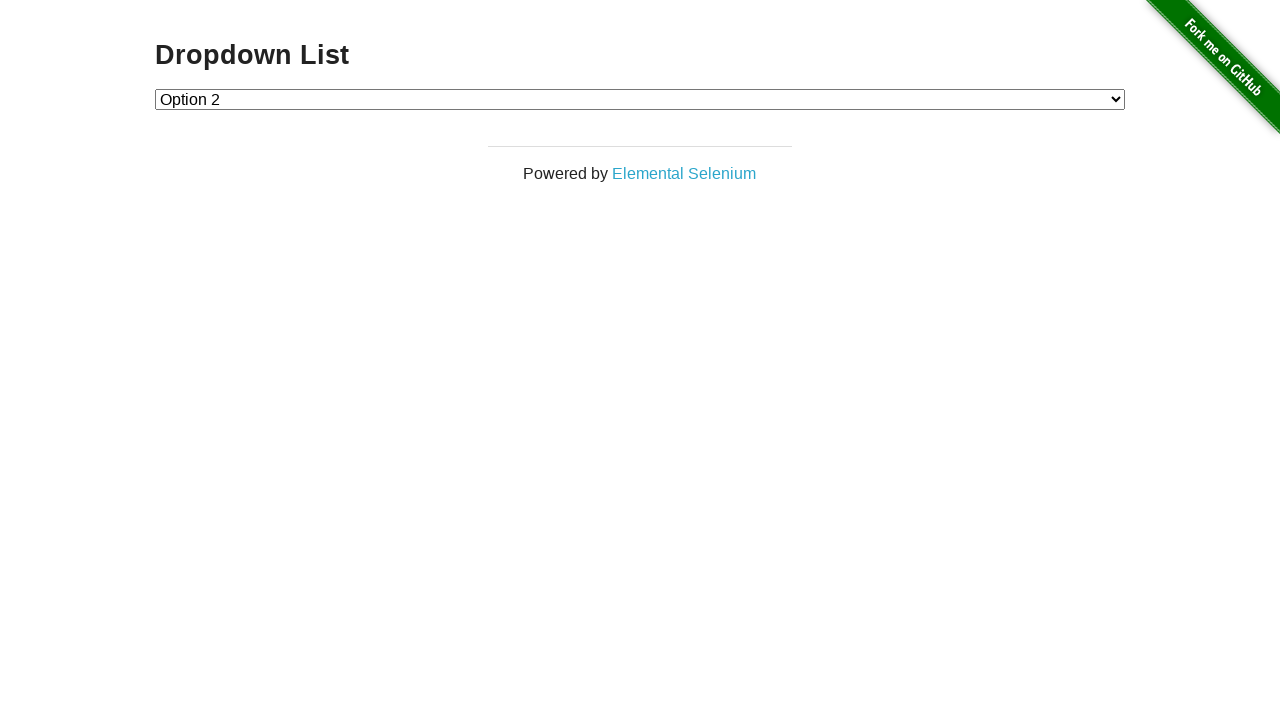

Retrieved selected option text: 'Option 2'
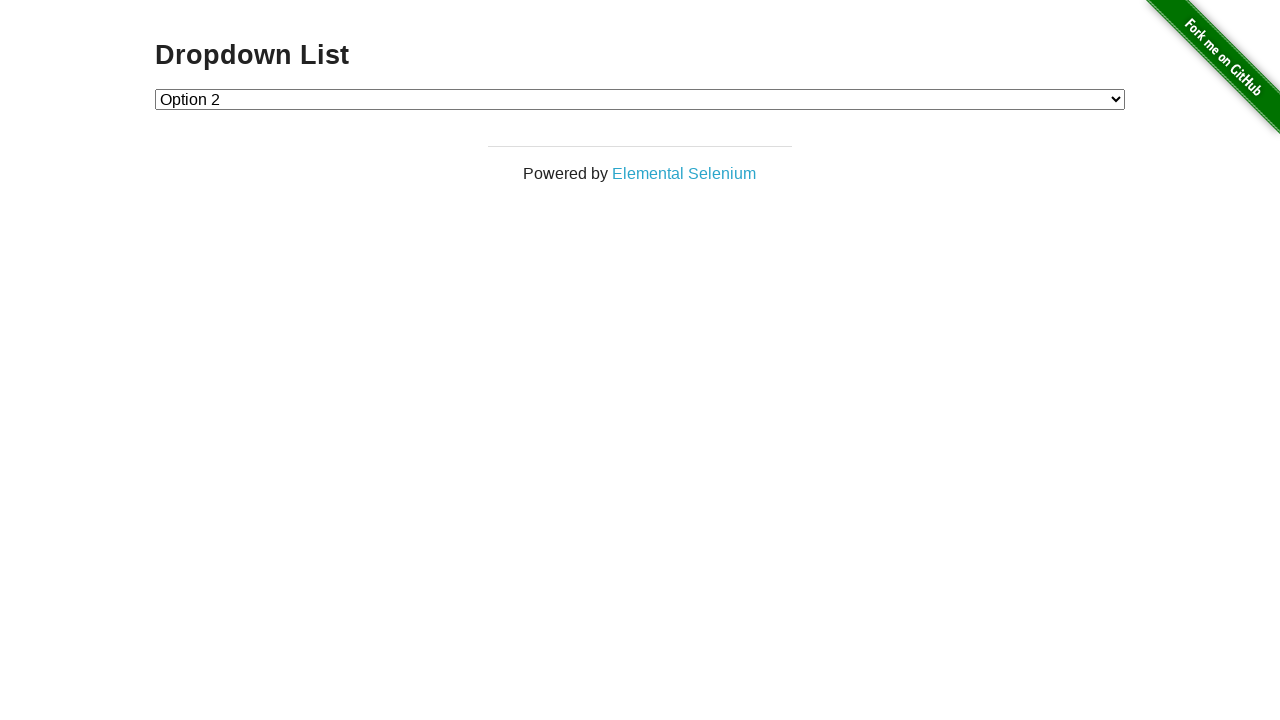

Verified selection by visible text is correct
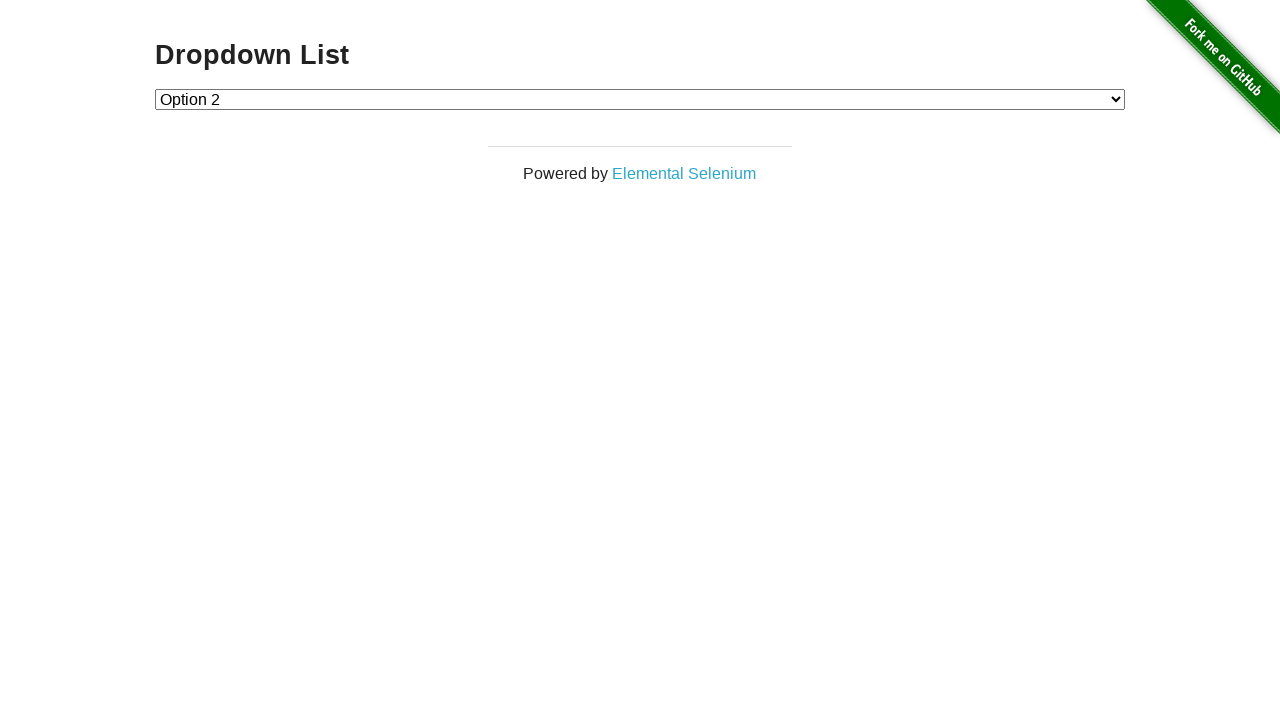

Selected option by value '1' (Option 1) on #dropdown
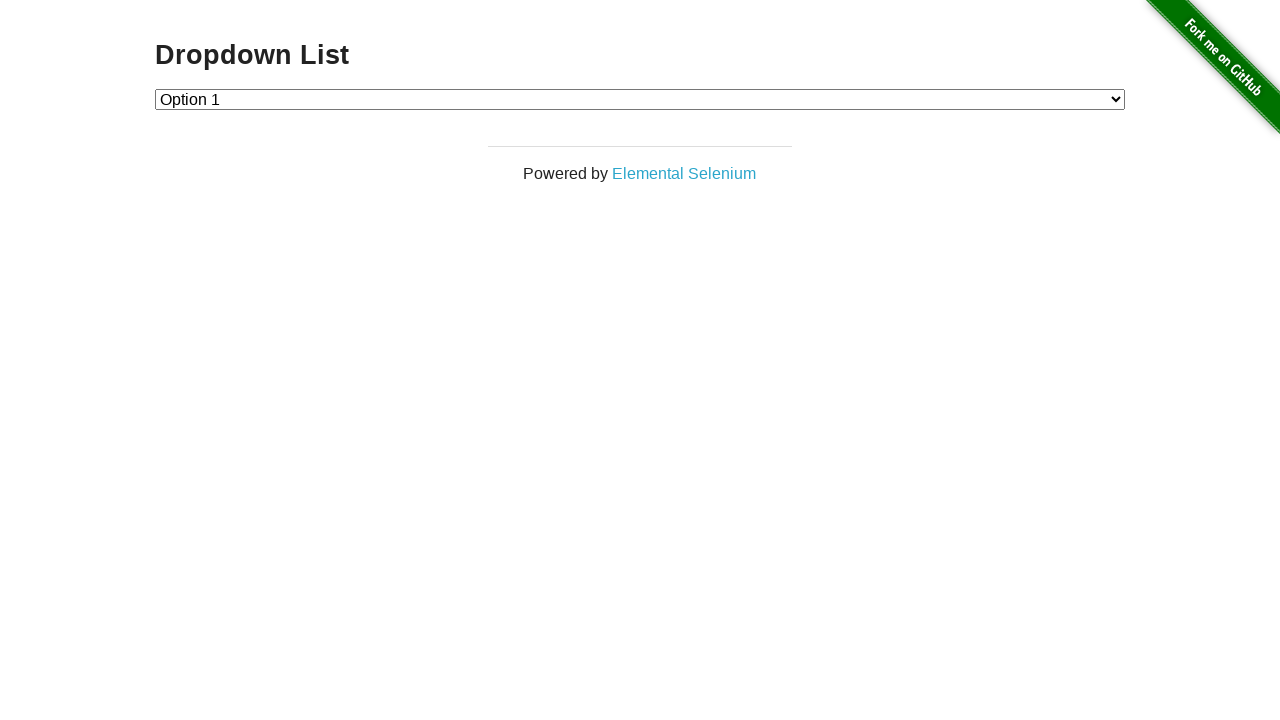

Retrieved selected option text: 'Option 1'
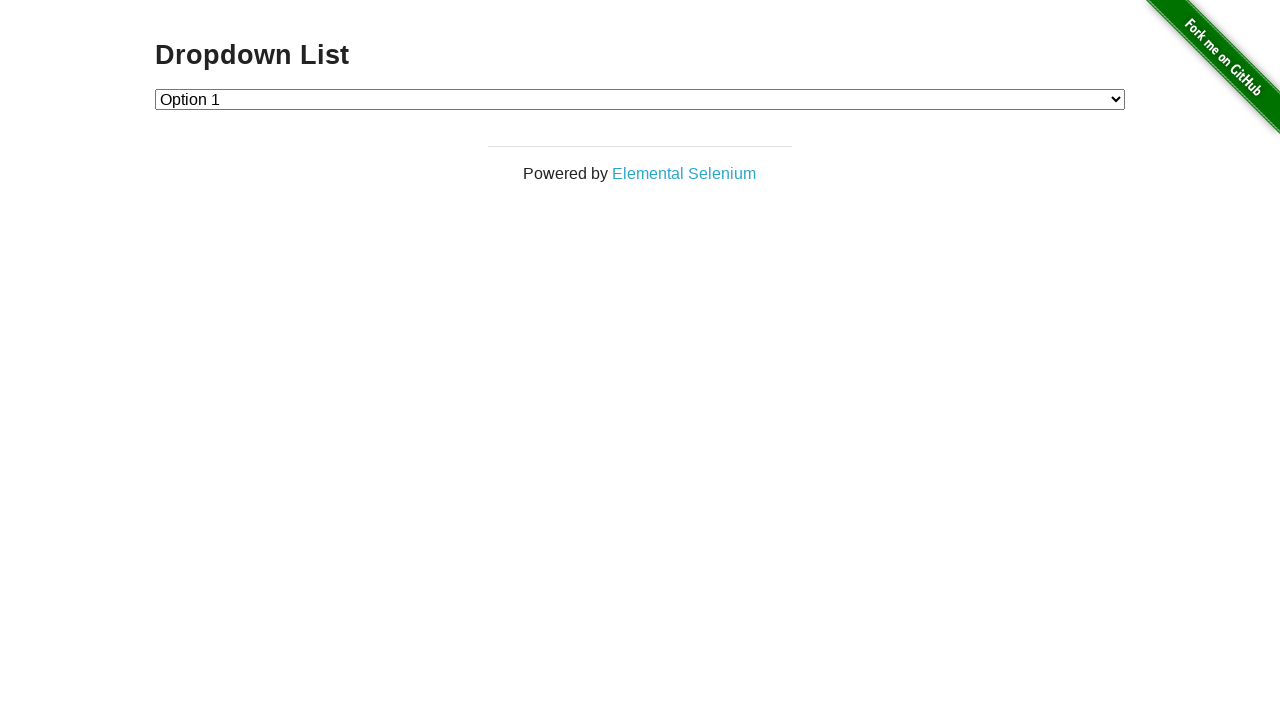

Verified selection by value is correct
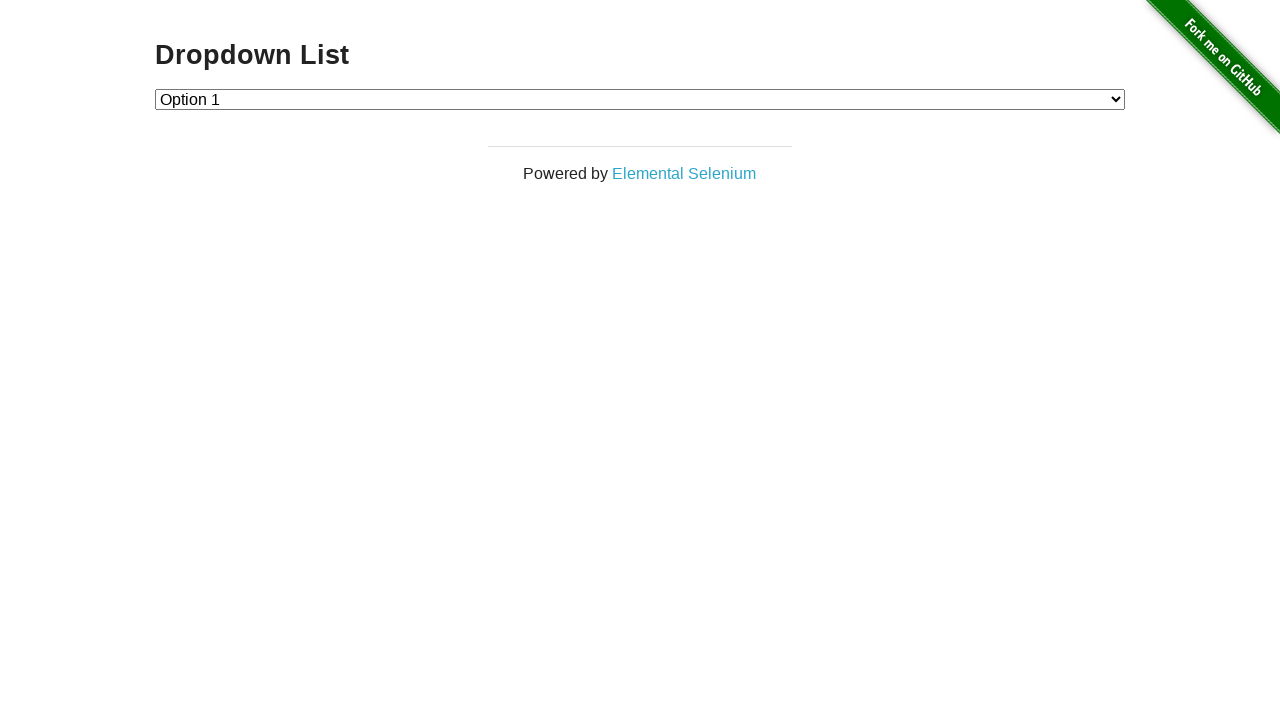

Selected option by index 2 (Option 2) on #dropdown
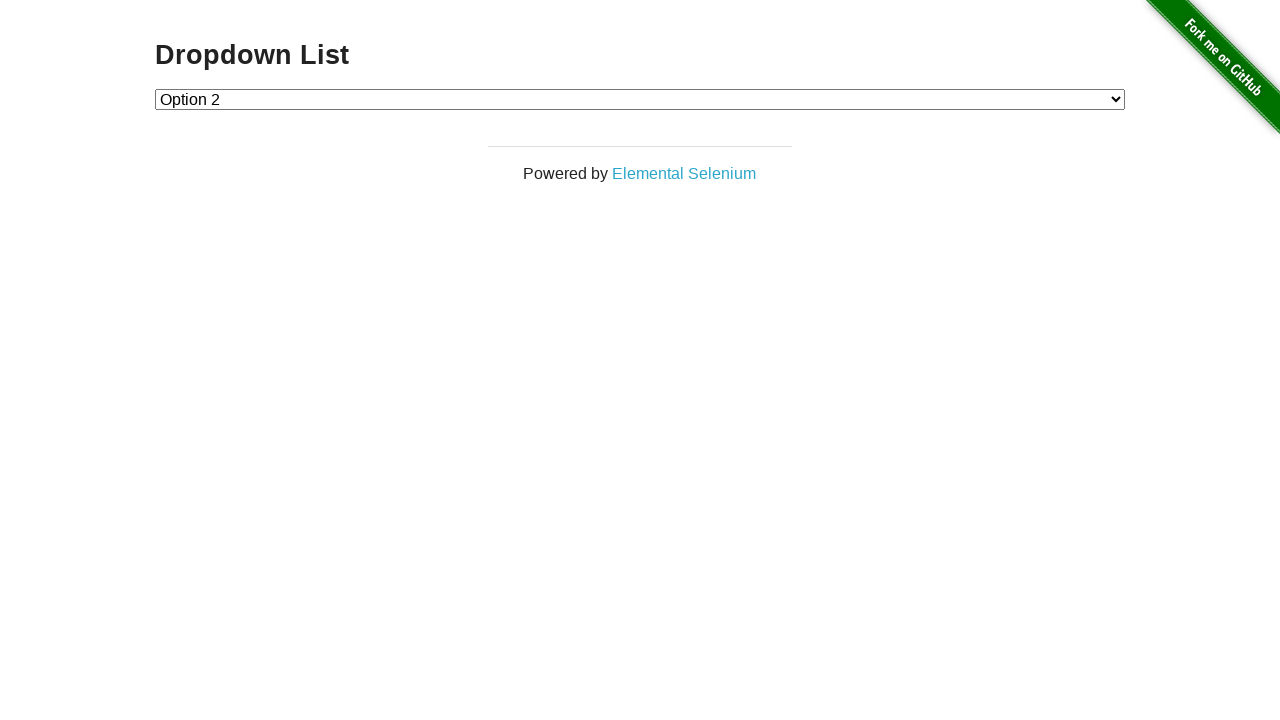

Retrieved selected option text: 'Option 2'
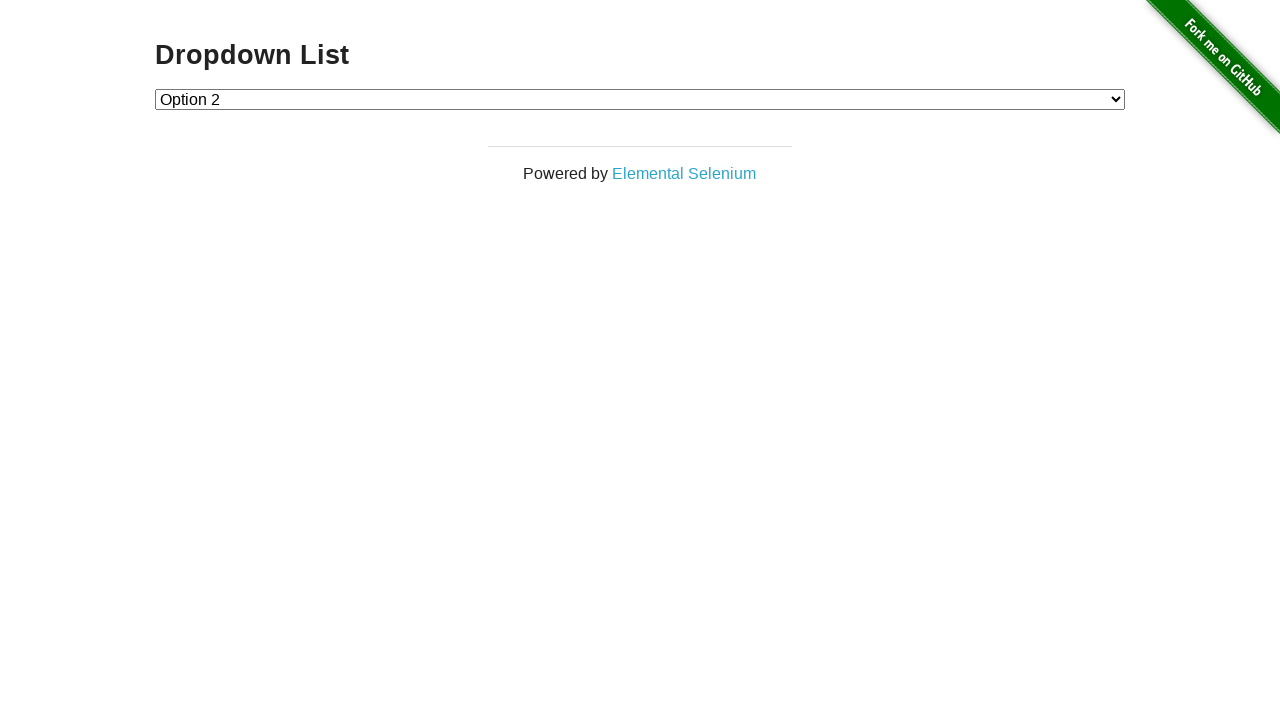

Verified selection by index is correct
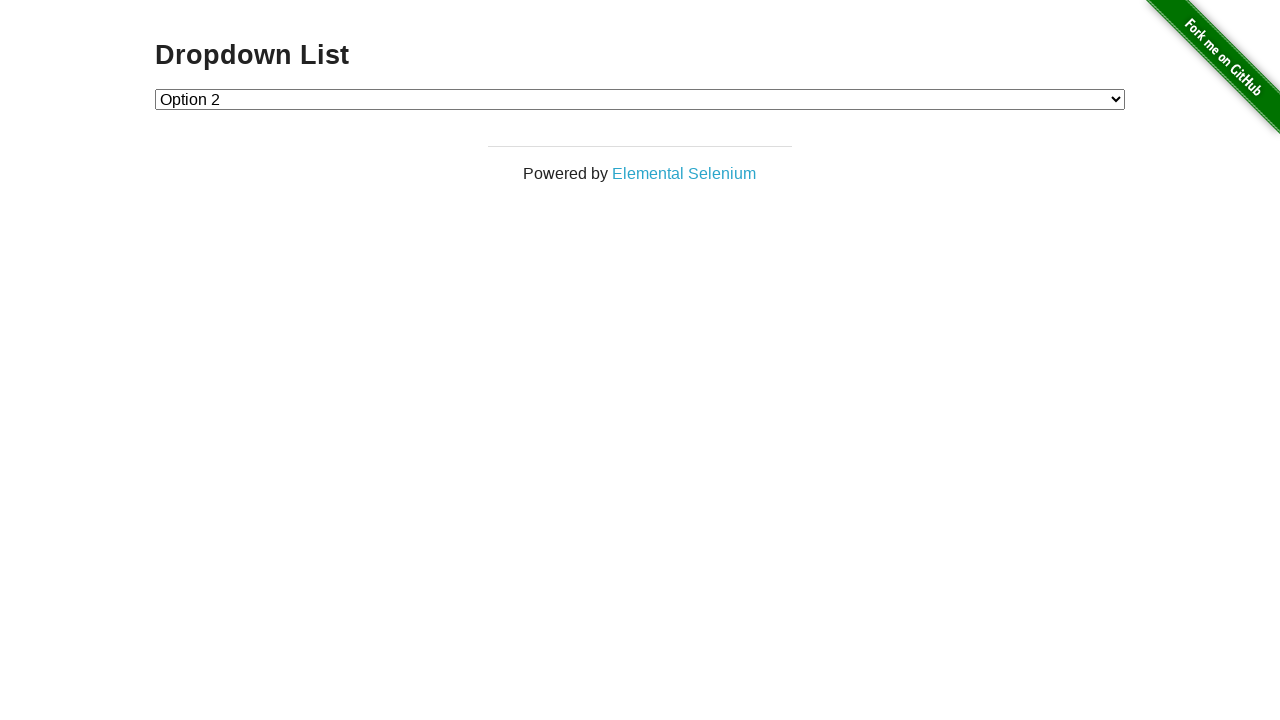

Retrieved all available dropdown options
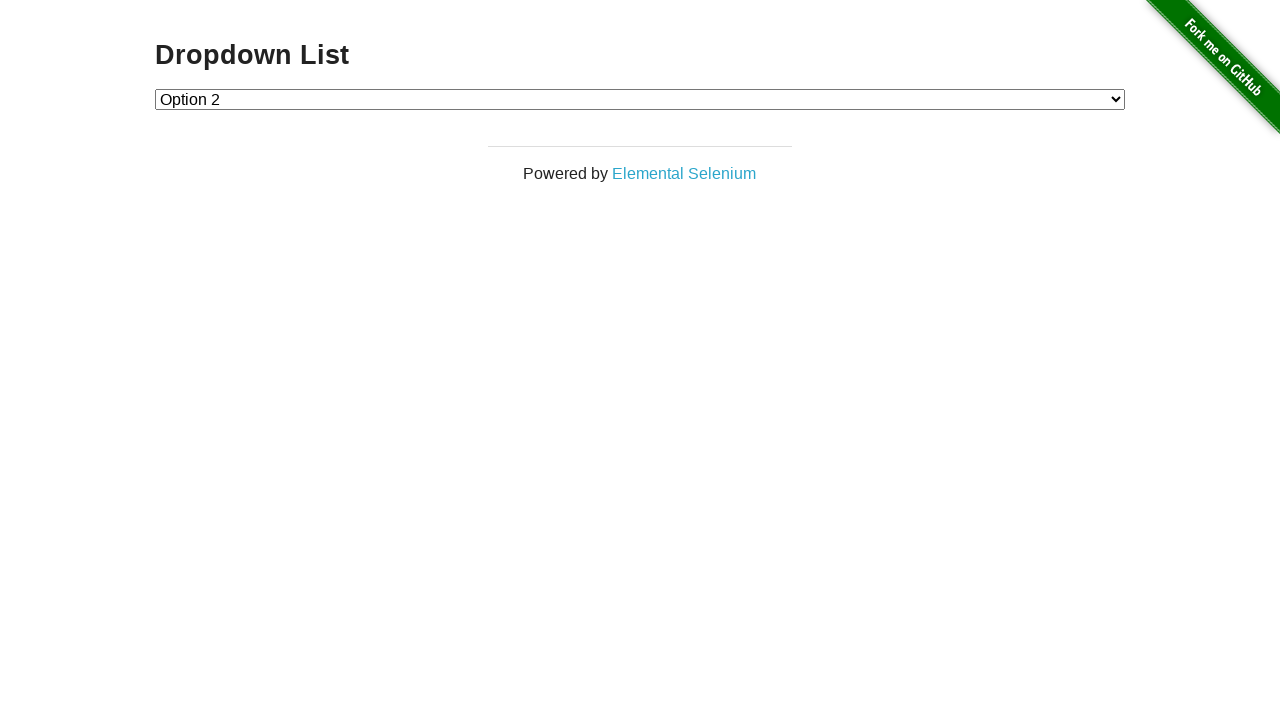

Listed all available dropdown options
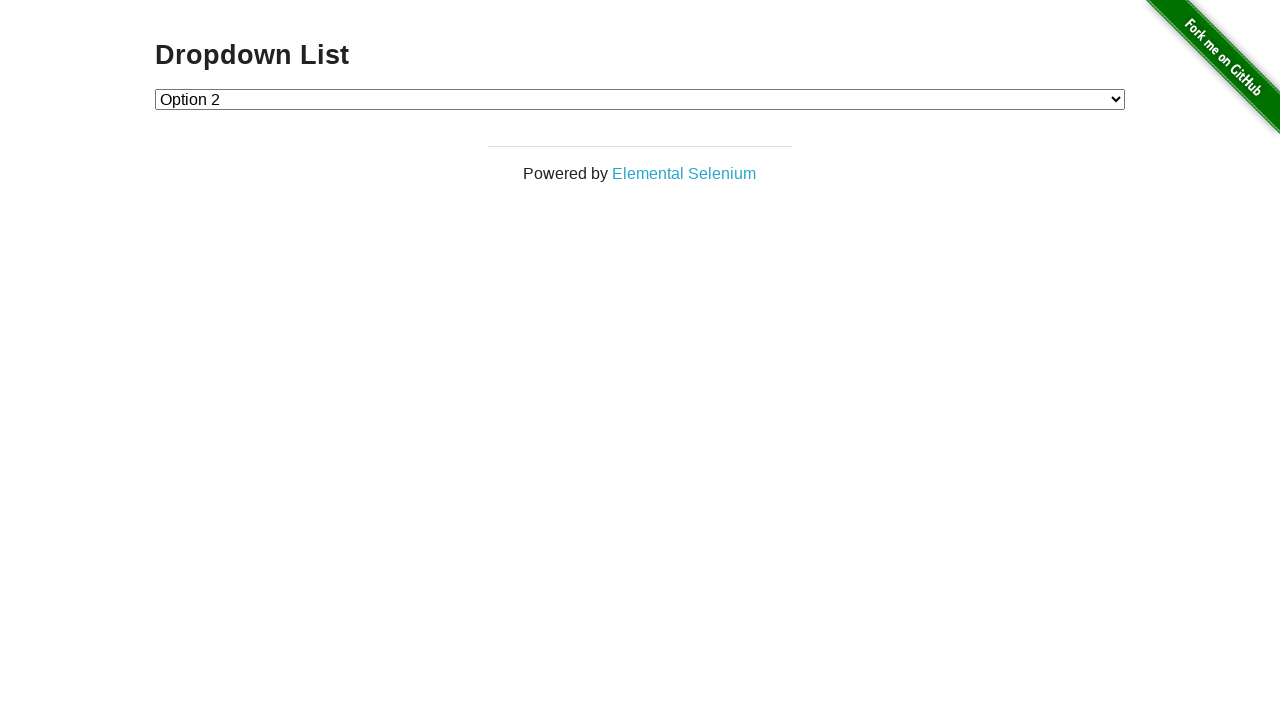

Verified final selected option is 'Option 2'
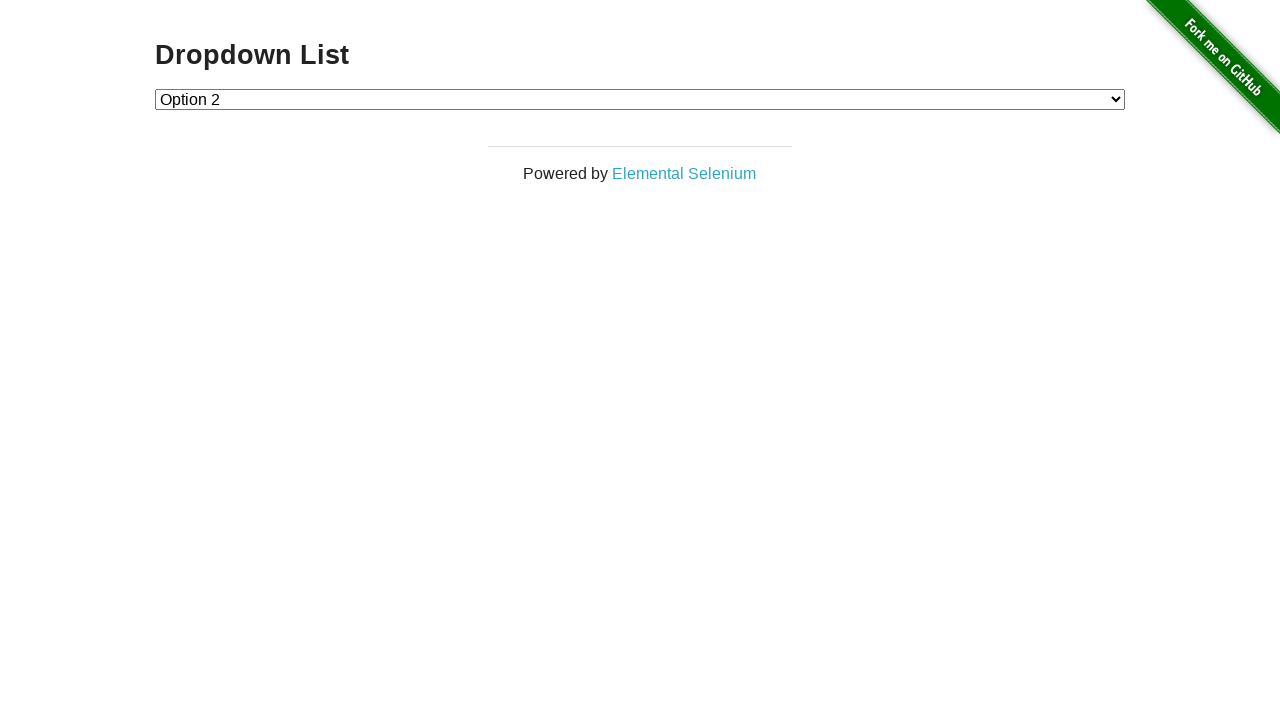

Confirmed first selected option assertion passed
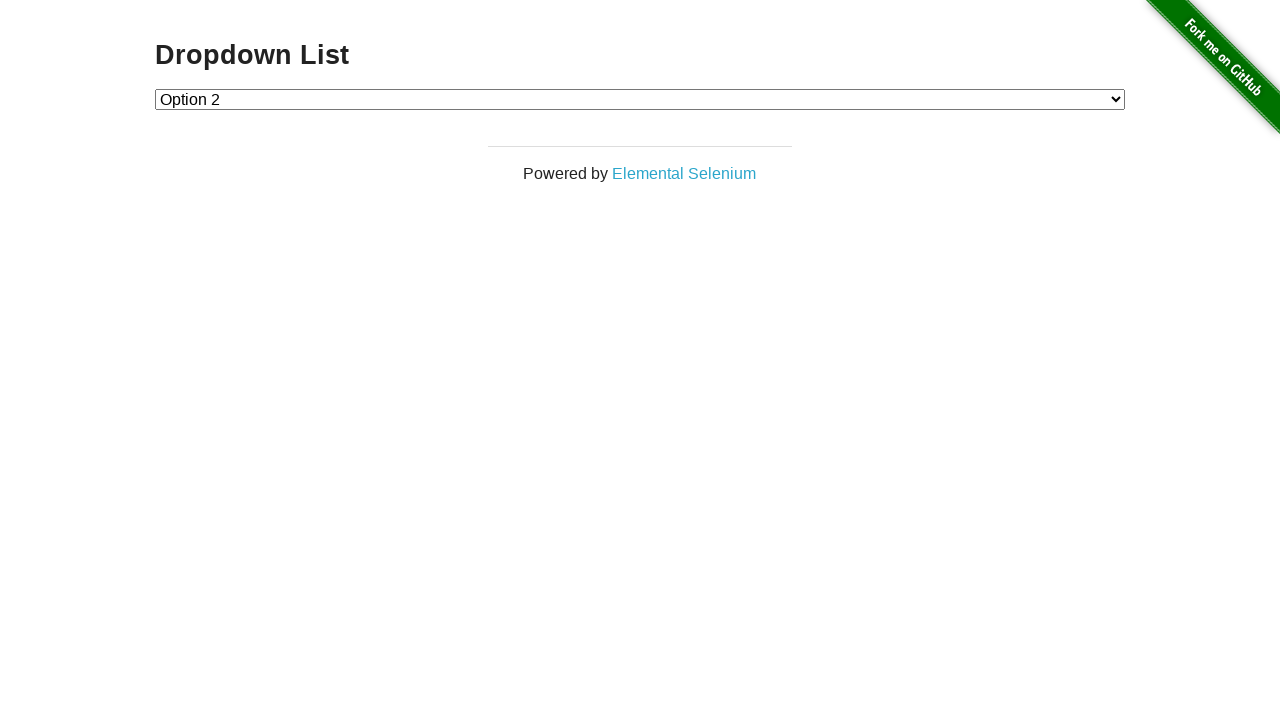

Counted selected options: 1 (single-select dropdown)
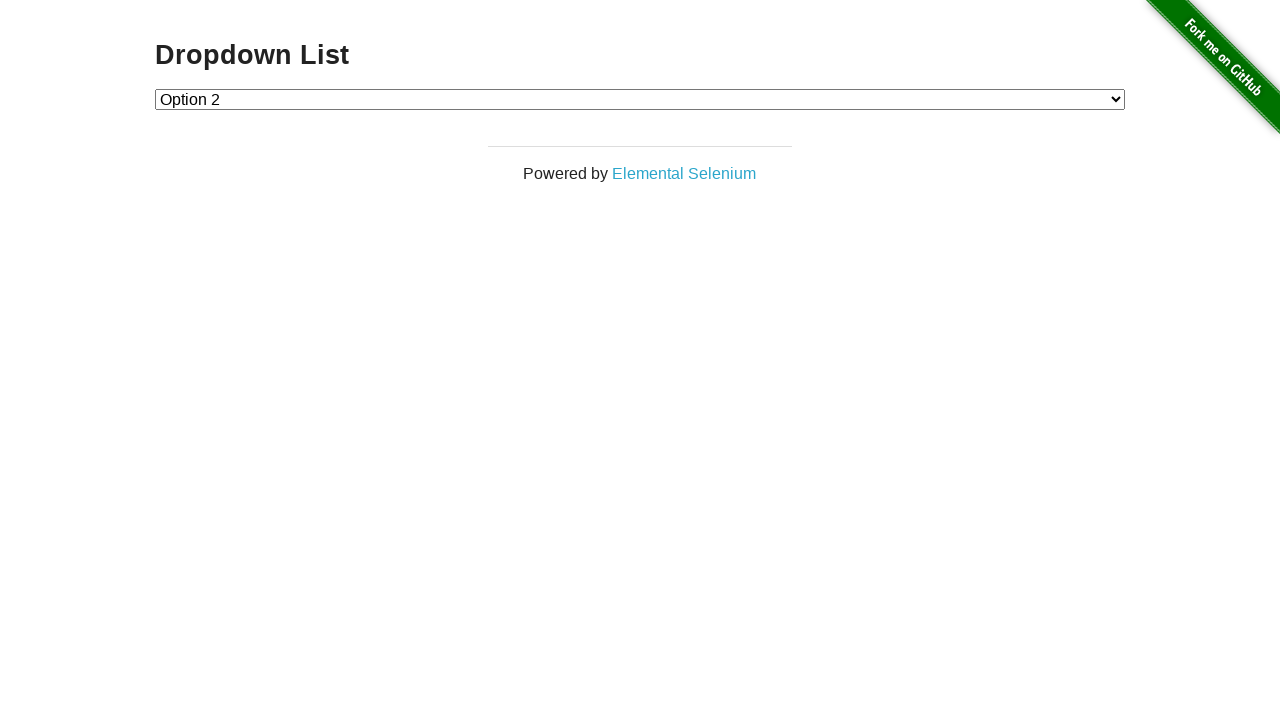

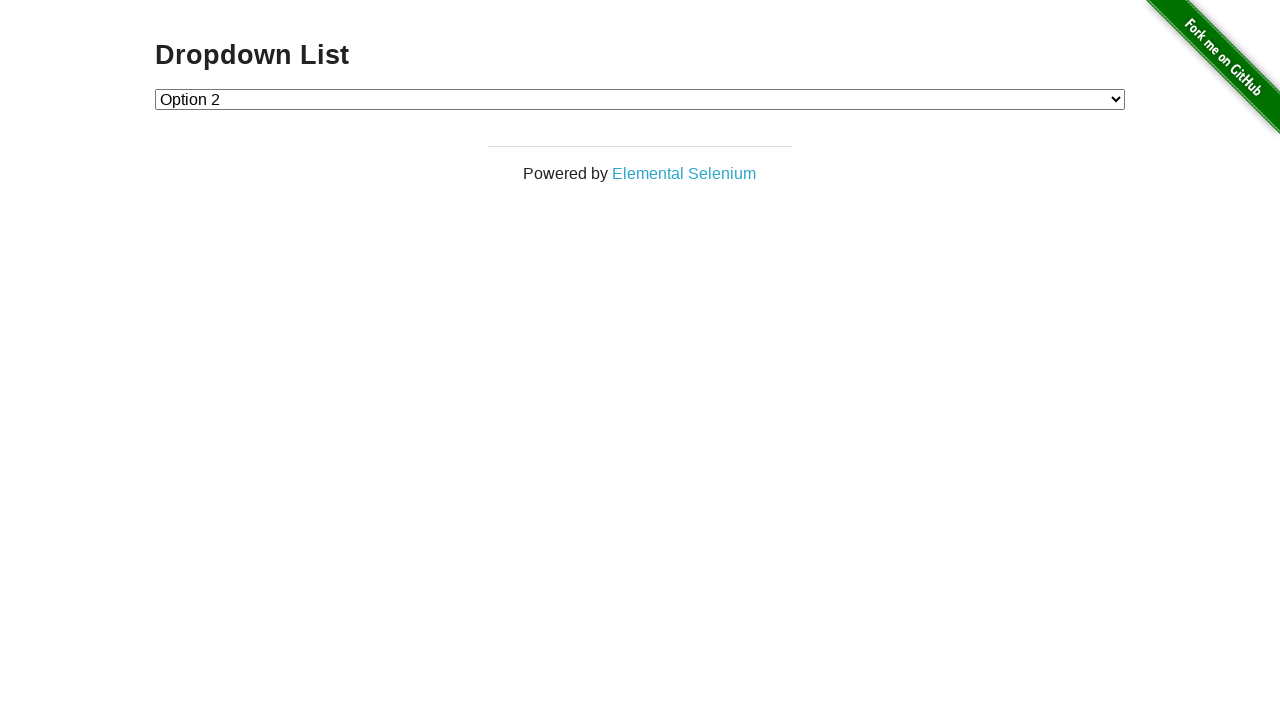